Navigates to OrangeHRM demo site and verifies the page loads by checking the title

Starting URL: https://opensource-demo.orangehrmlive.com

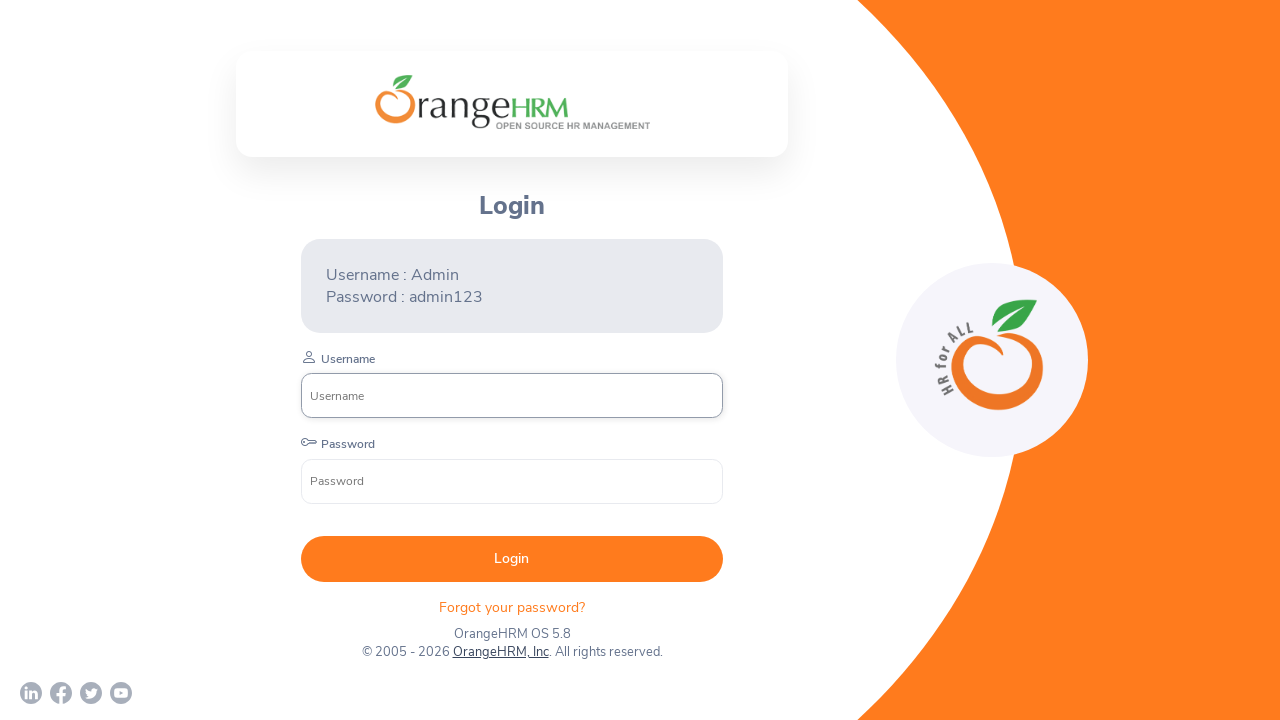

Waited for DOM content to load on OrangeHRM demo site
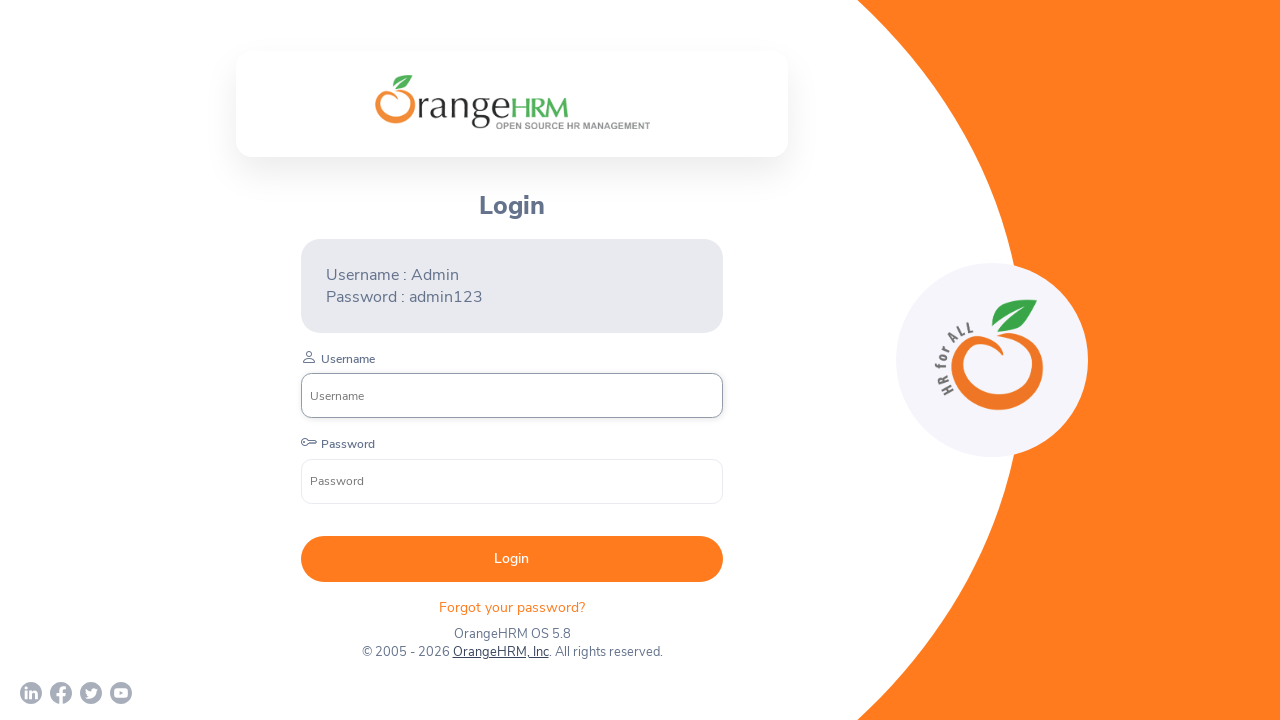

Retrieved page title: 'OrangeHRM'
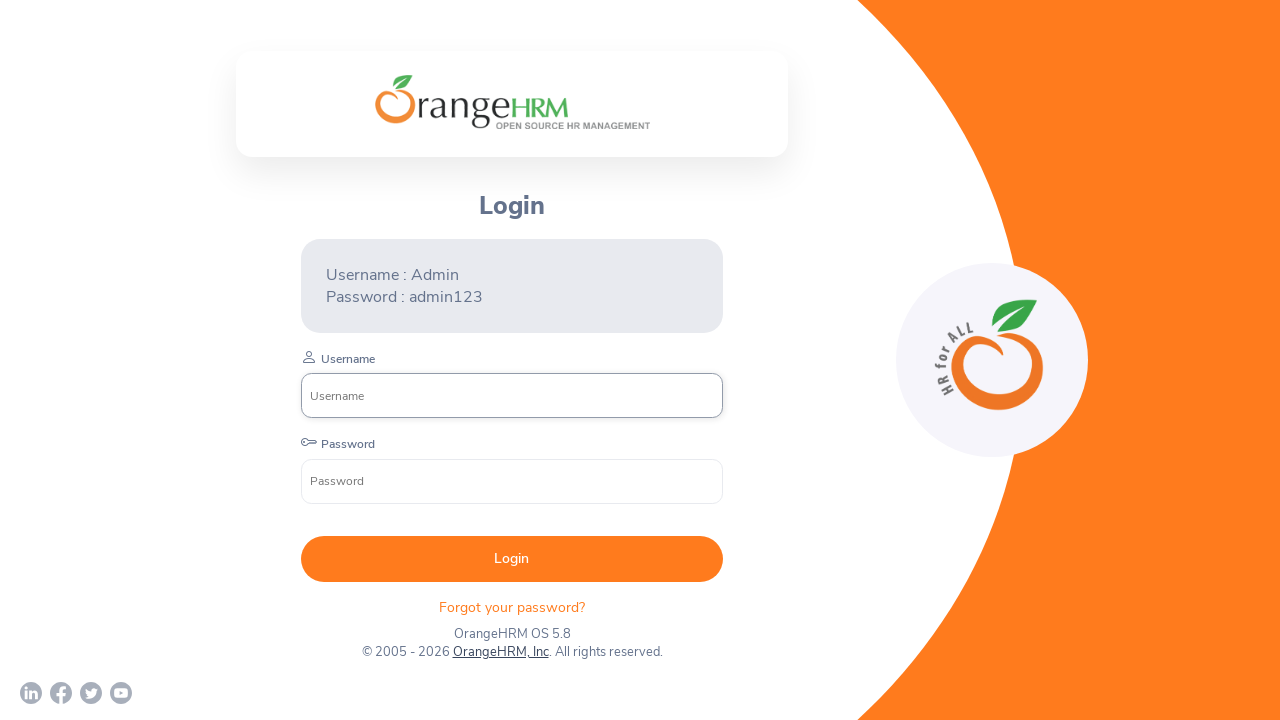

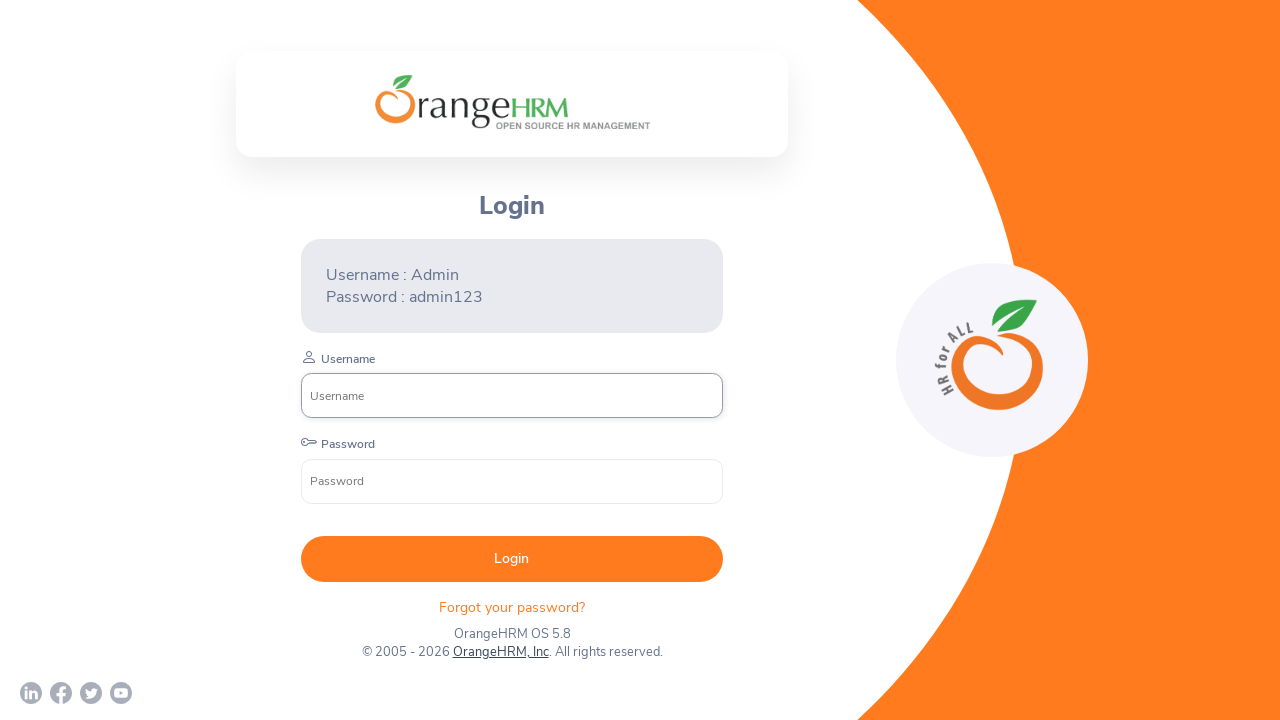